Tests drag and drop functionality by dragging an element and dropping it onto a target element

Starting URL: http://jqueryui.com/resources/demos/droppable/default.html

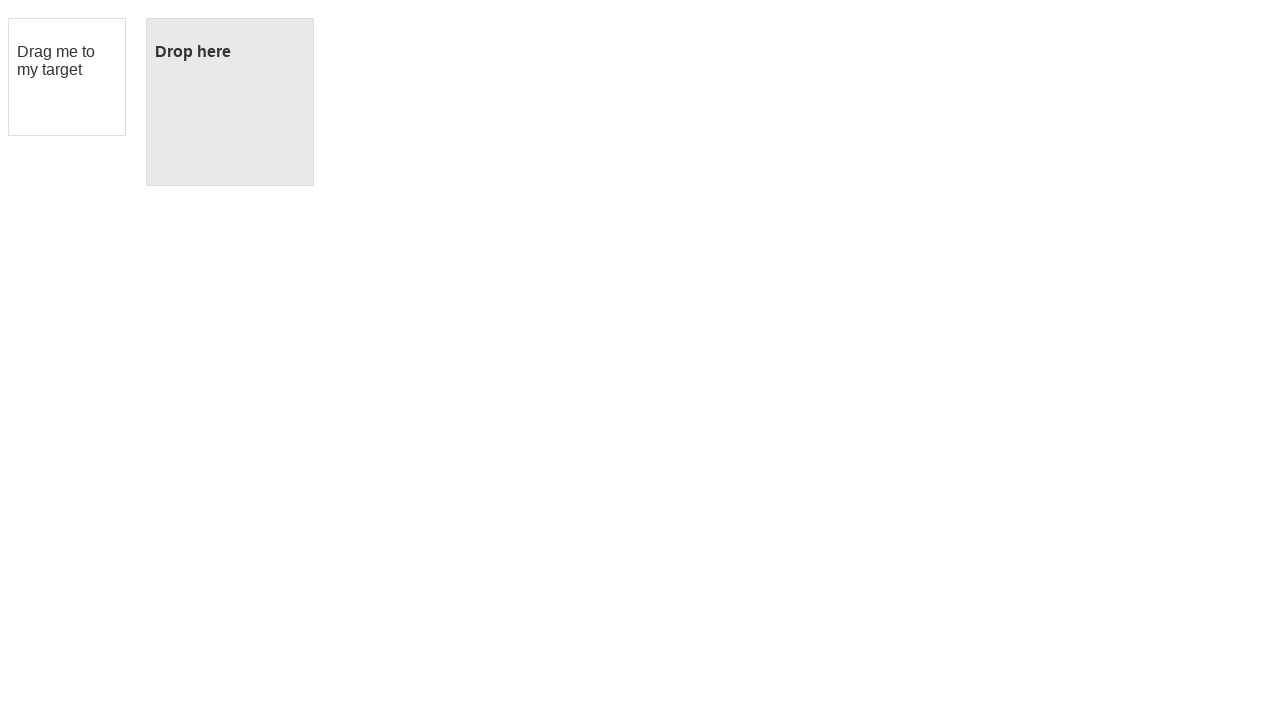

Located the draggable element
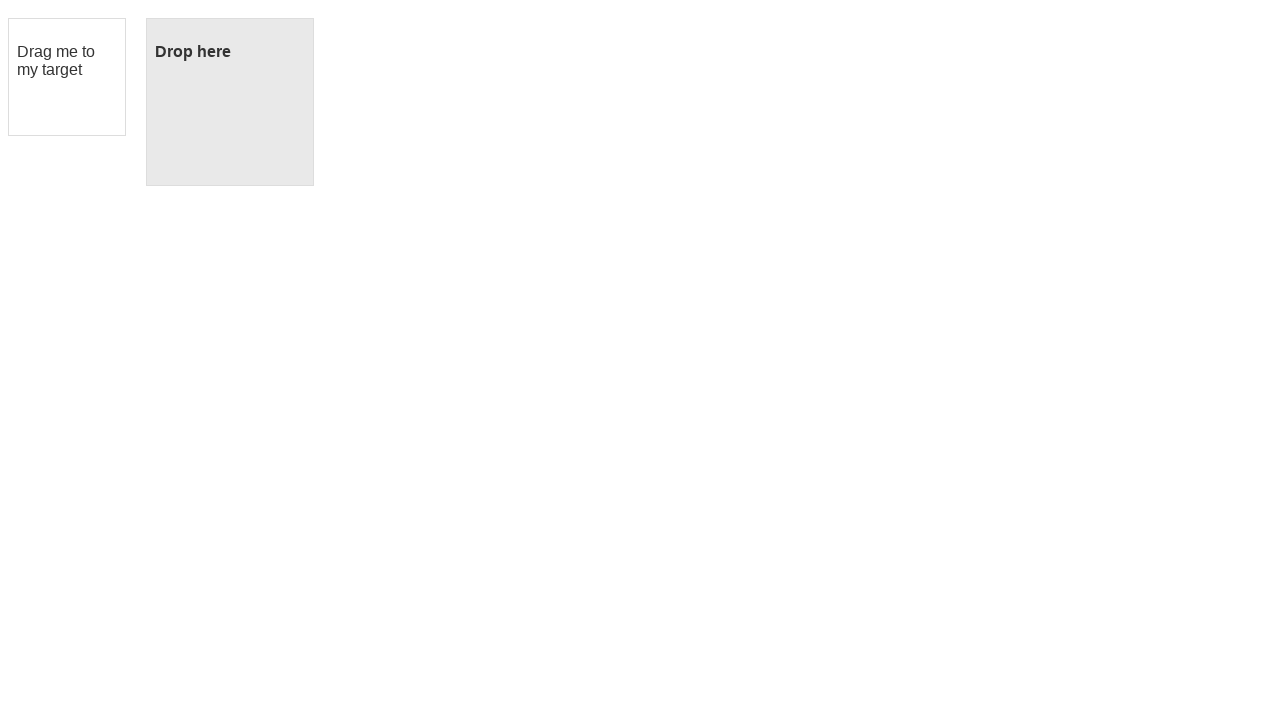

Located the droppable target element
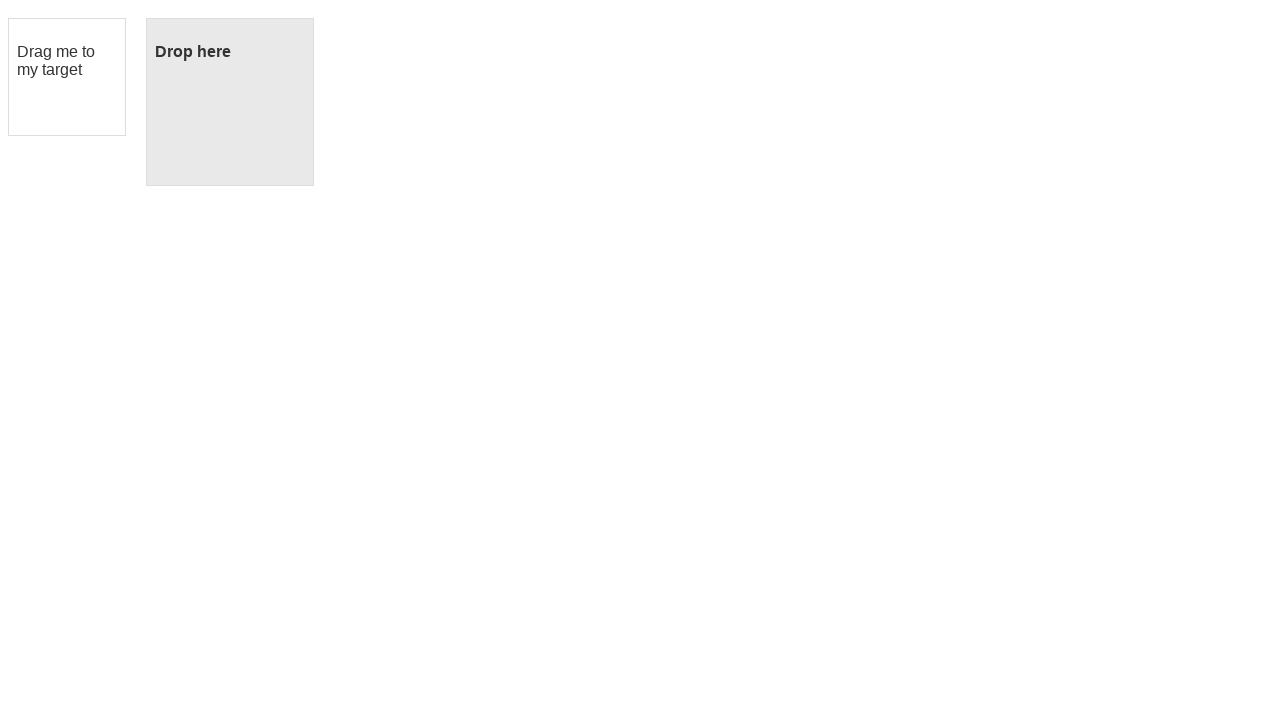

Dragged element onto target and dropped it at (230, 102)
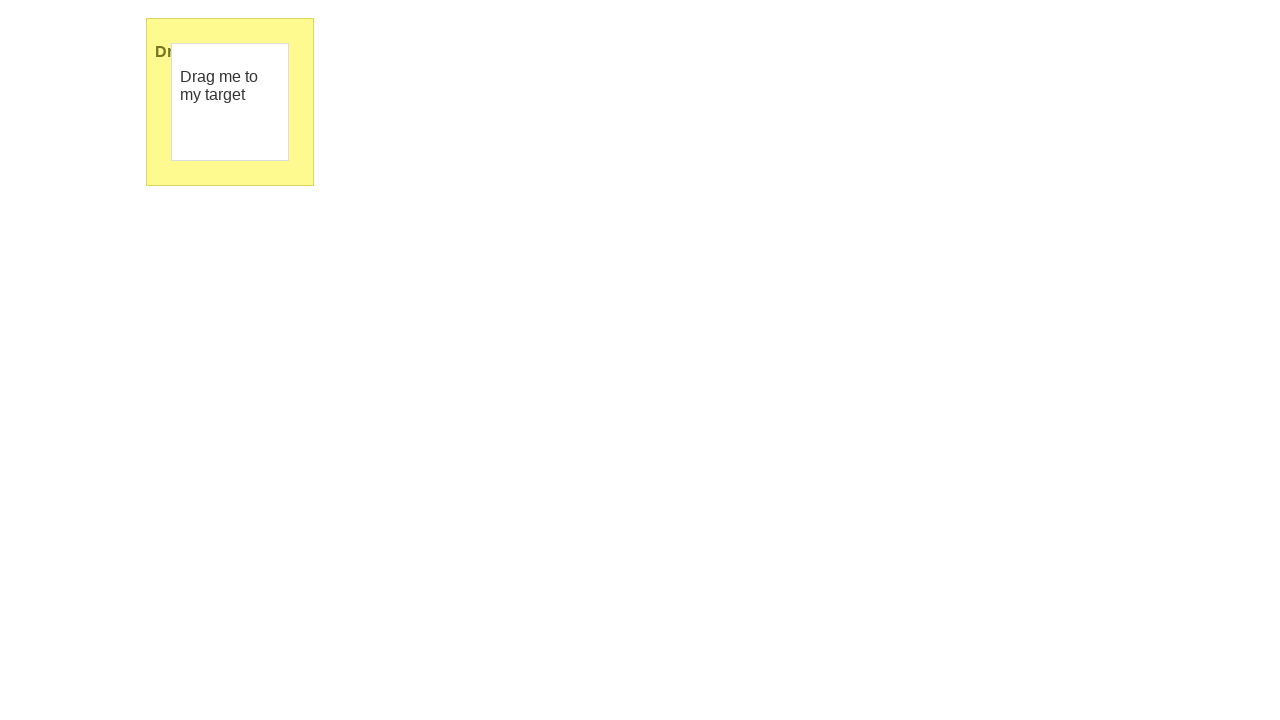

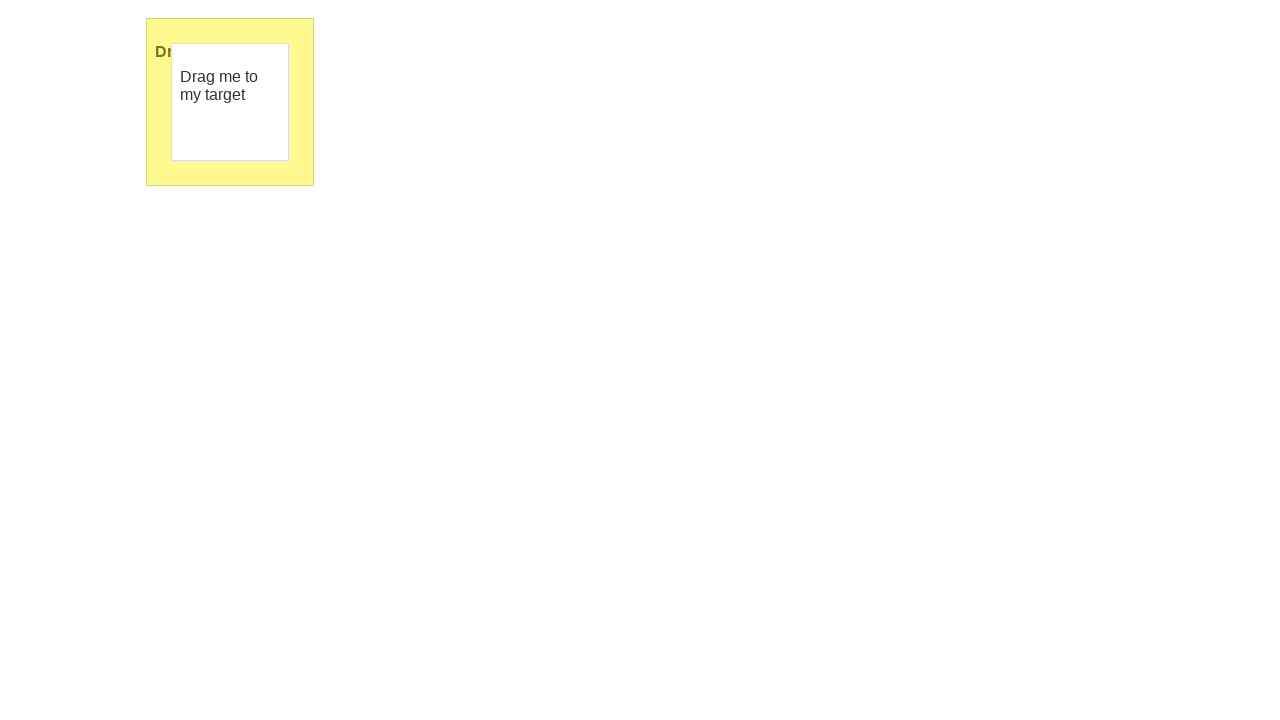